Tests horizontal slider movement using keyboard arrow keys by moving the slider to various positions (start, middle, end, and boundary positions) and verifying the slider values.

Starting URL: https://the-internet.herokuapp.com/horizontal_slider

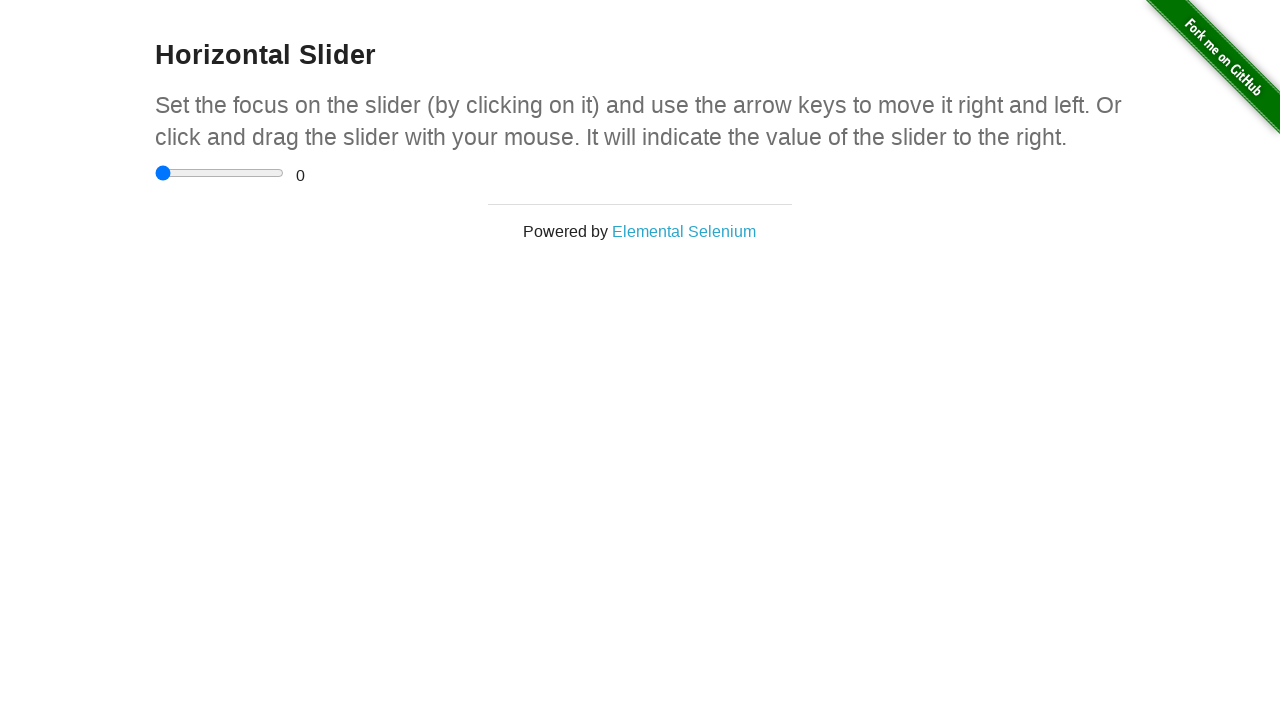

Waited for slider container to be visible
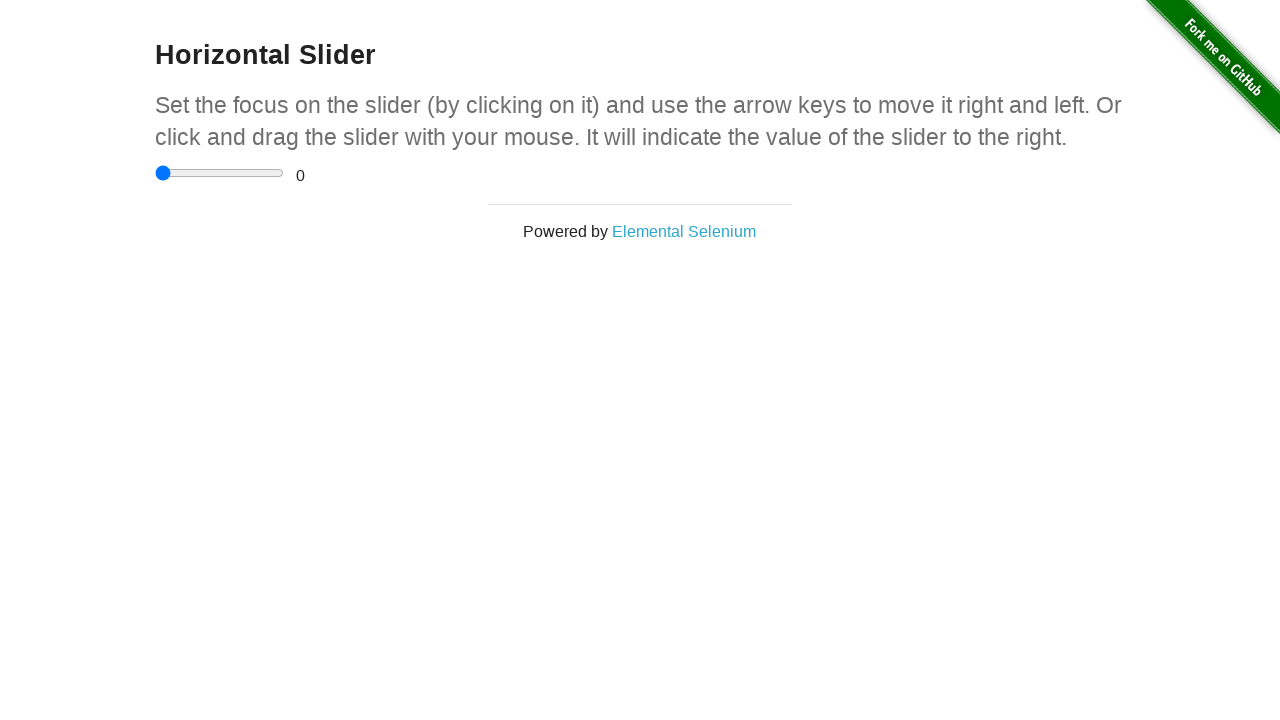

Located the range slider input element
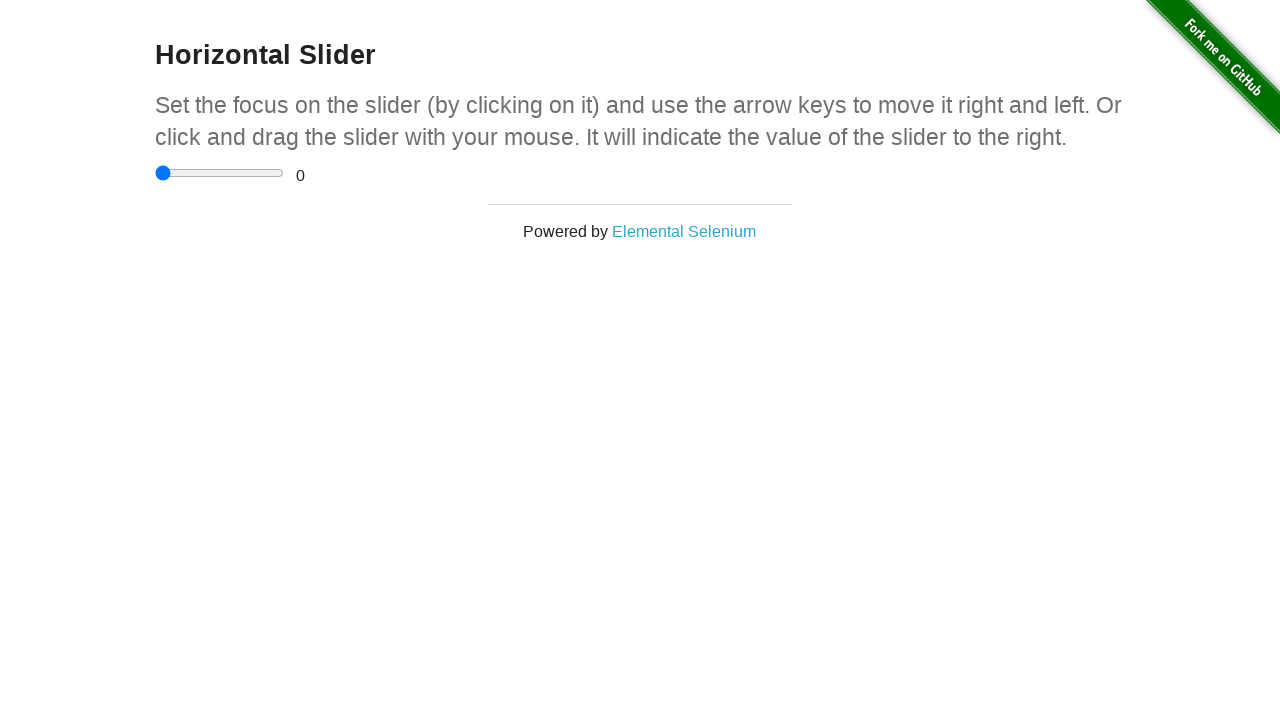

Clicked on the slider to focus it at (220, 173) on input[type='range']
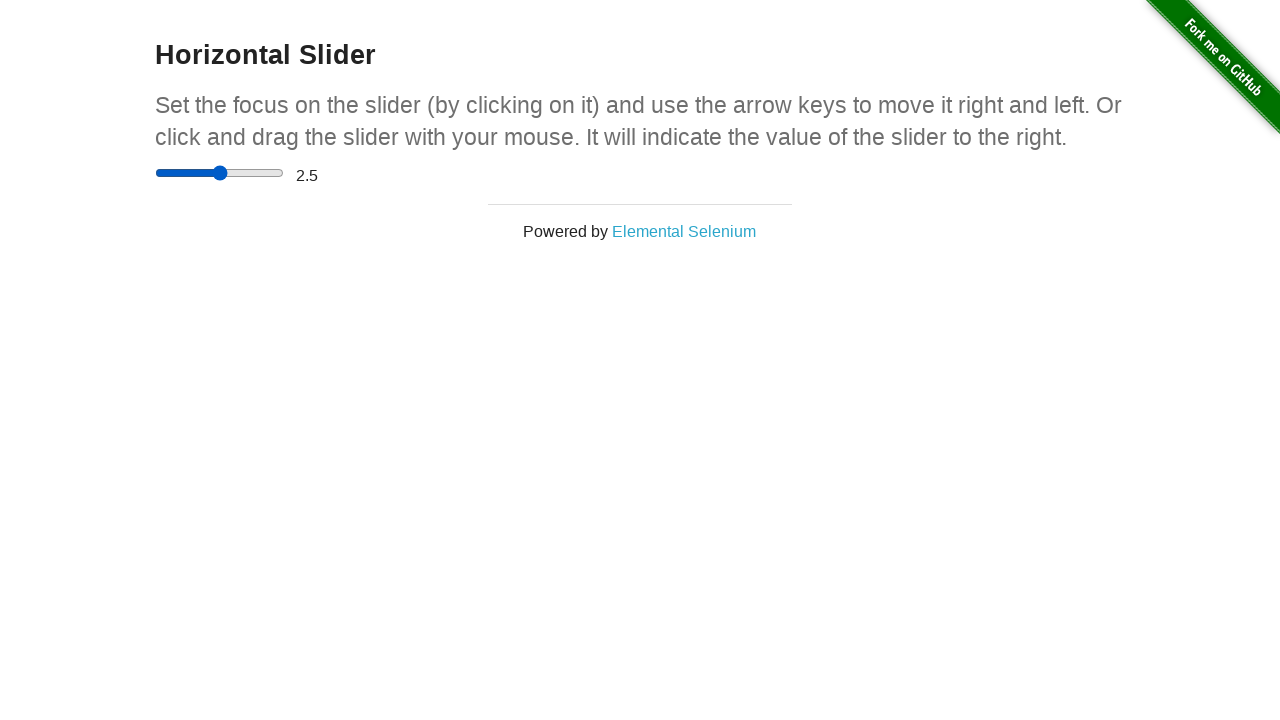

Pressed Home key to move slider to start position (0)
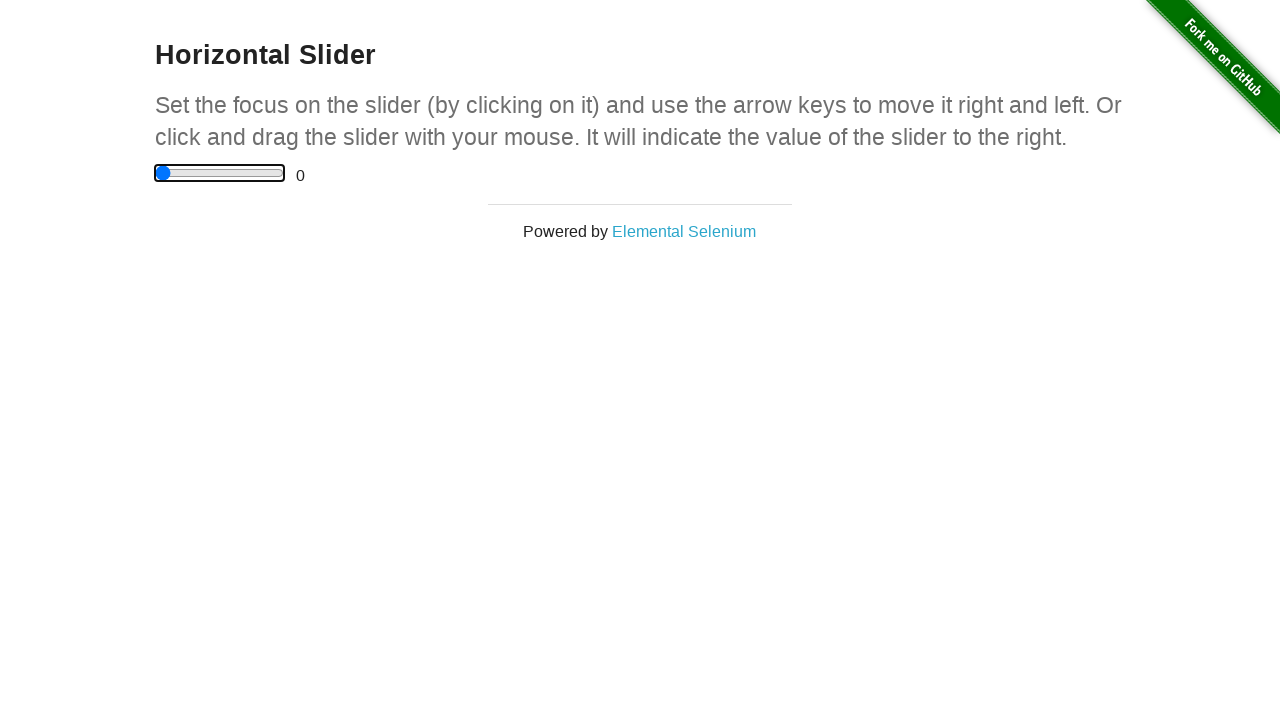

Verified range value display element is visible
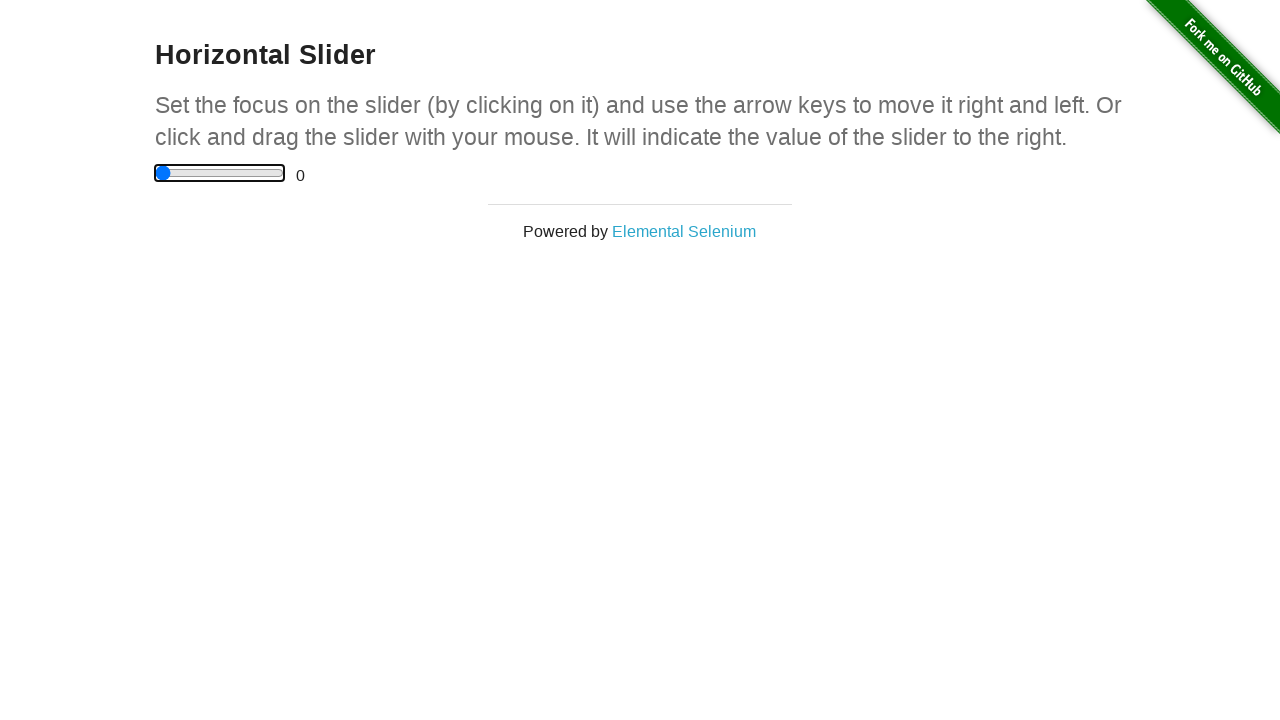

Pressed ArrowRight to move slider towards middle position
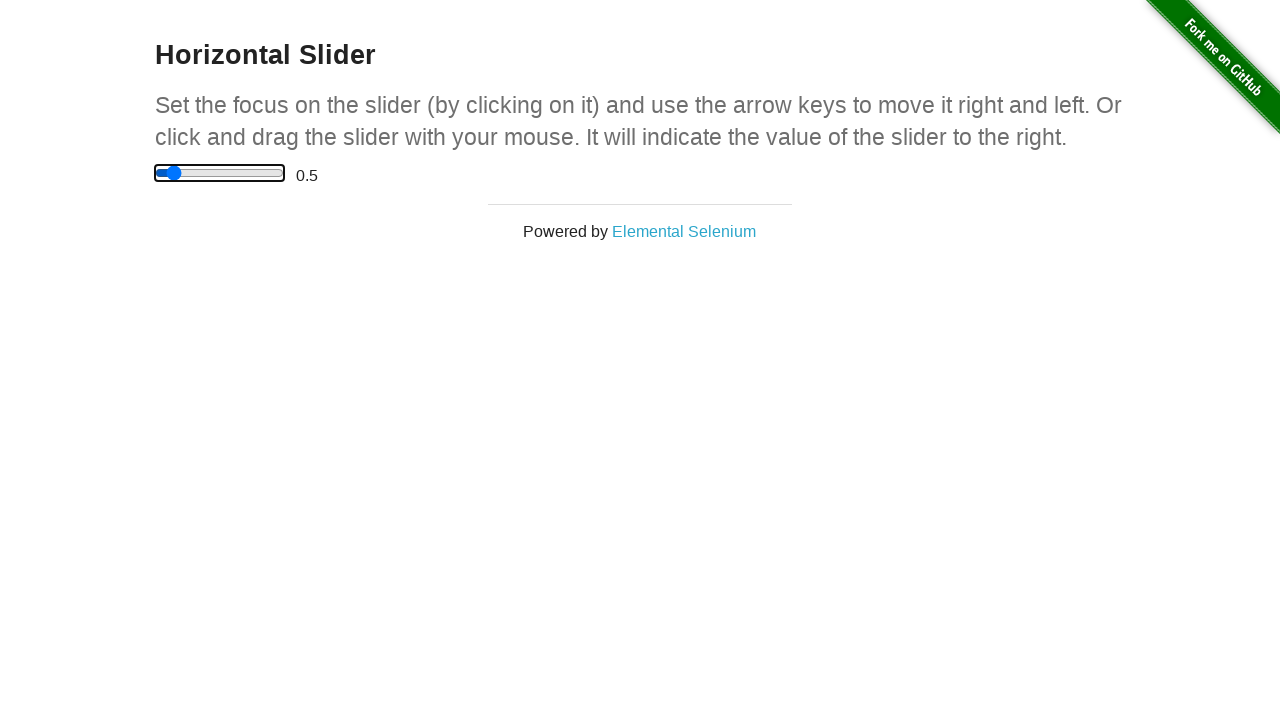

Pressed ArrowRight to move slider towards middle position
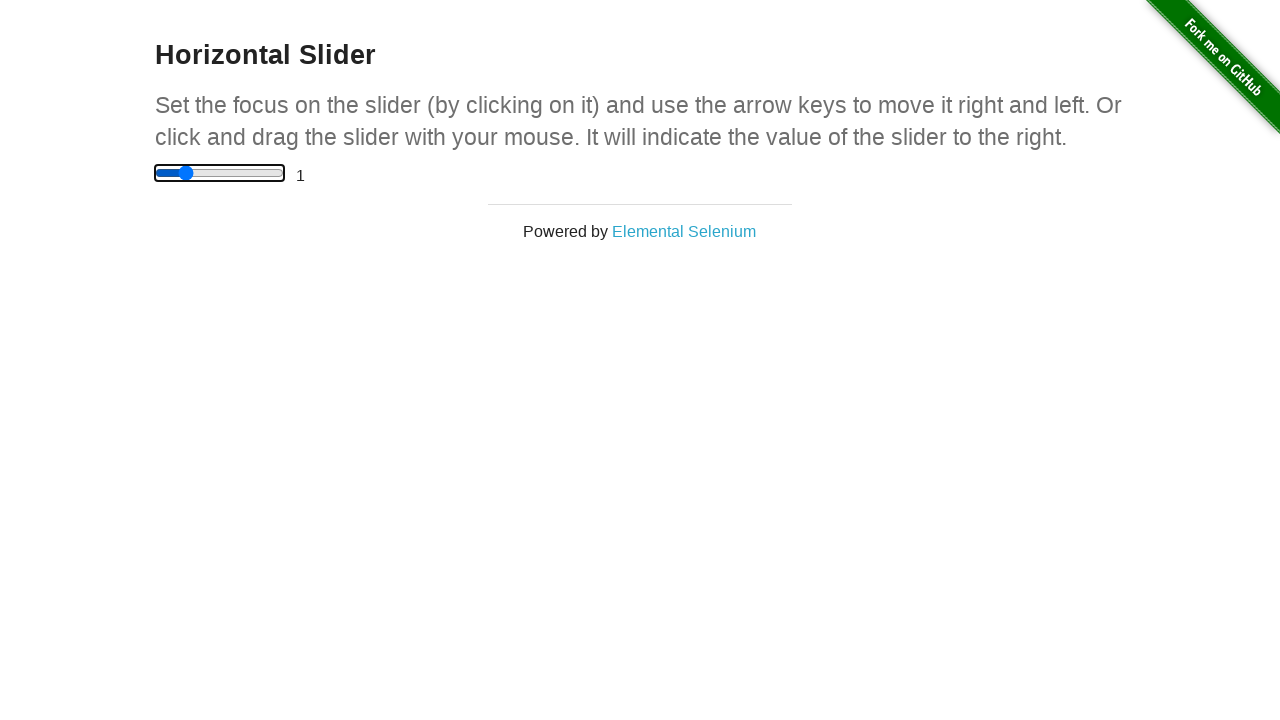

Pressed ArrowRight to move slider towards middle position
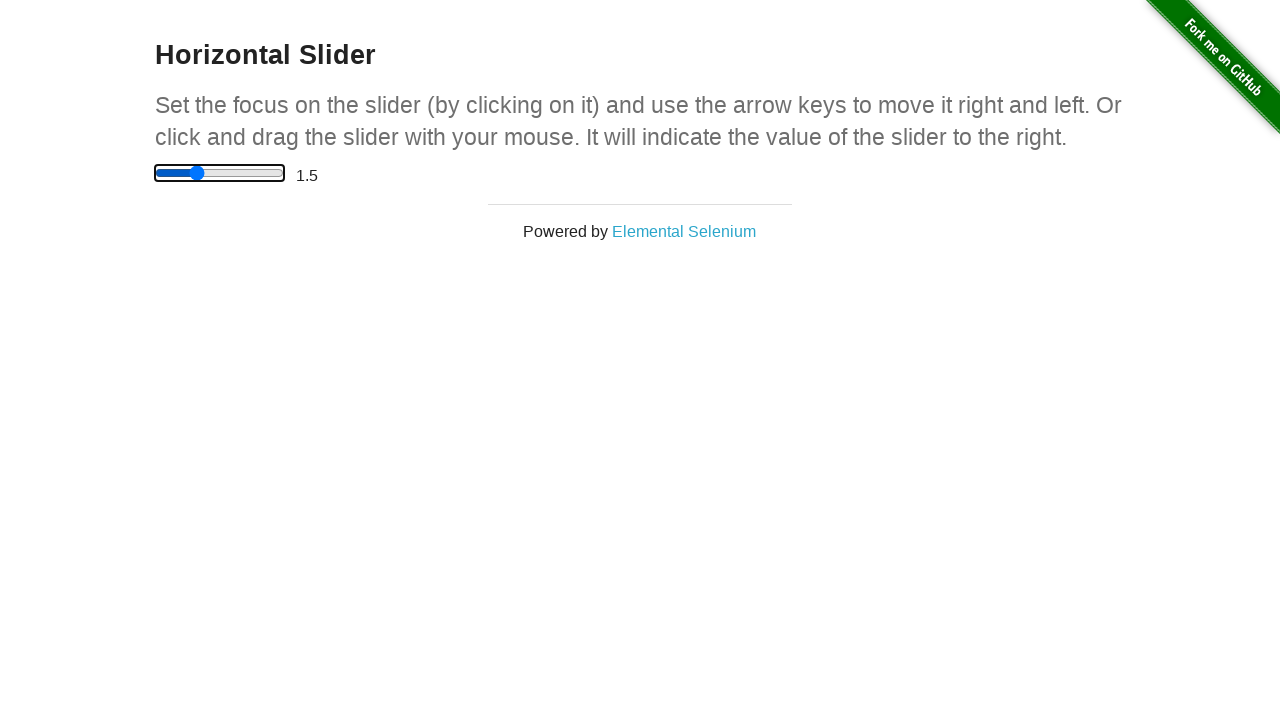

Pressed ArrowRight to move slider towards middle position
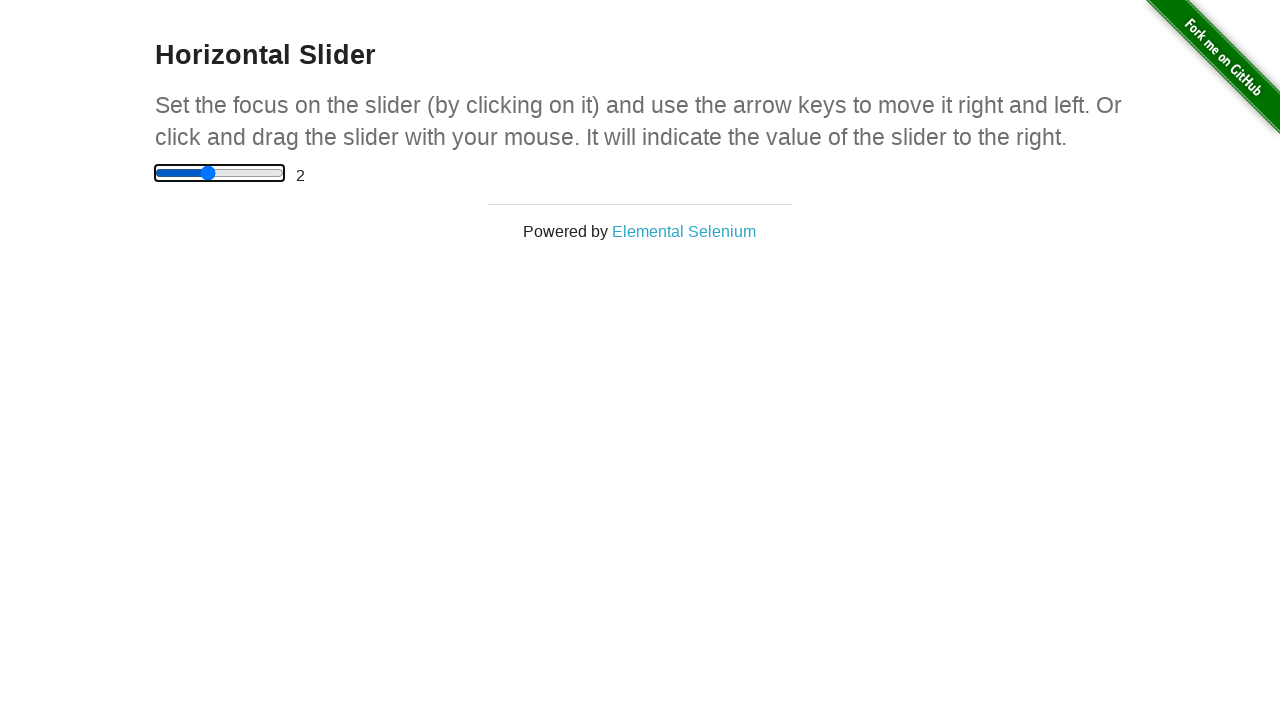

Pressed ArrowRight to move slider towards middle position
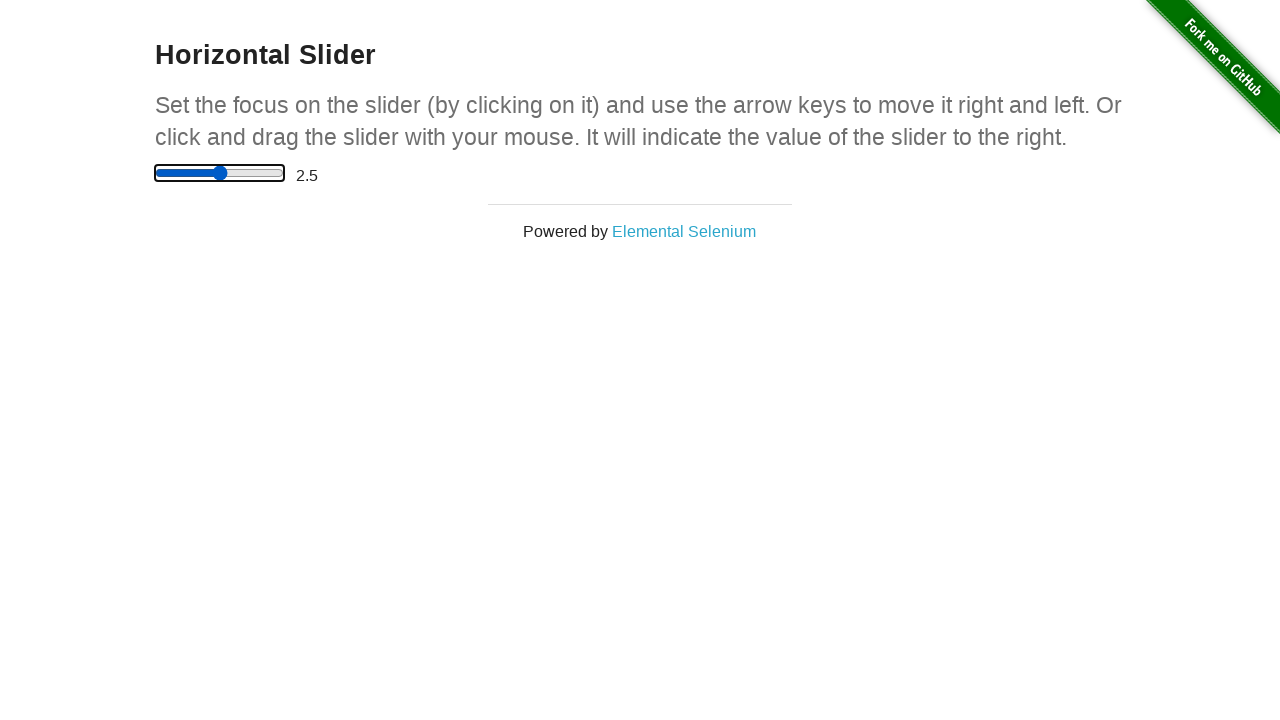

Pressed End key to move slider to end position (5)
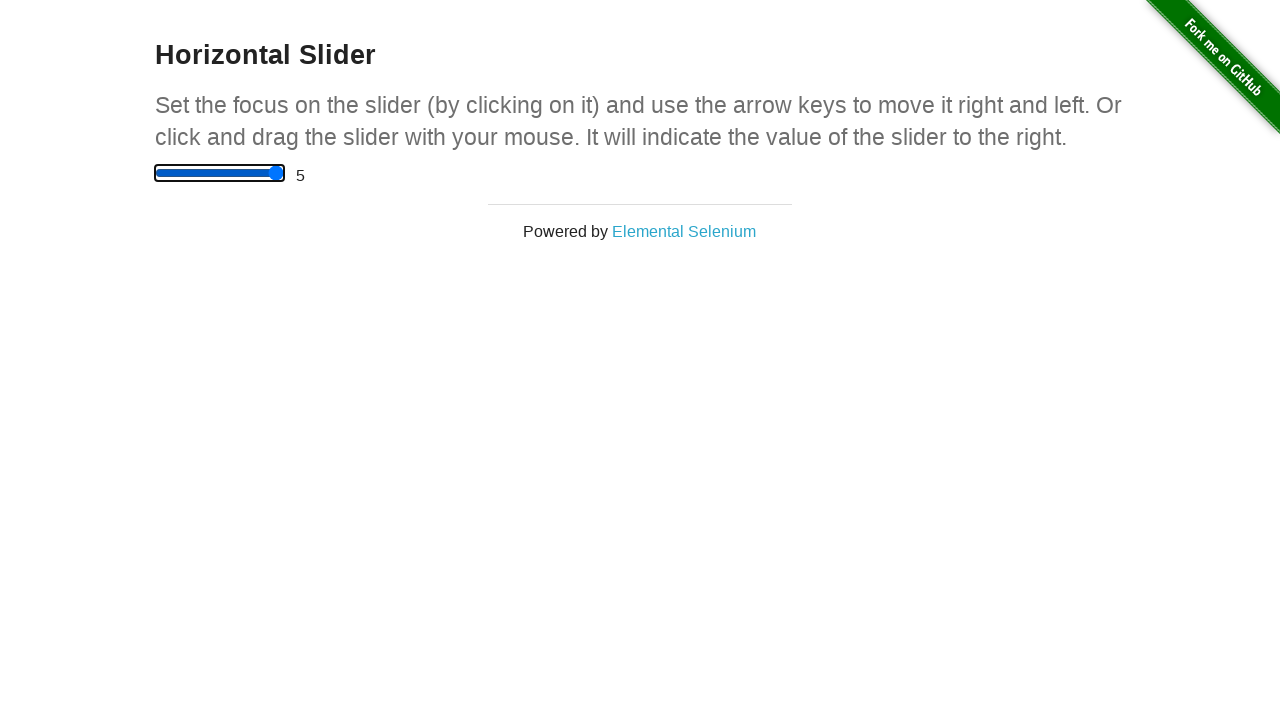

Pressed ArrowRight to attempt moving slider beyond end position
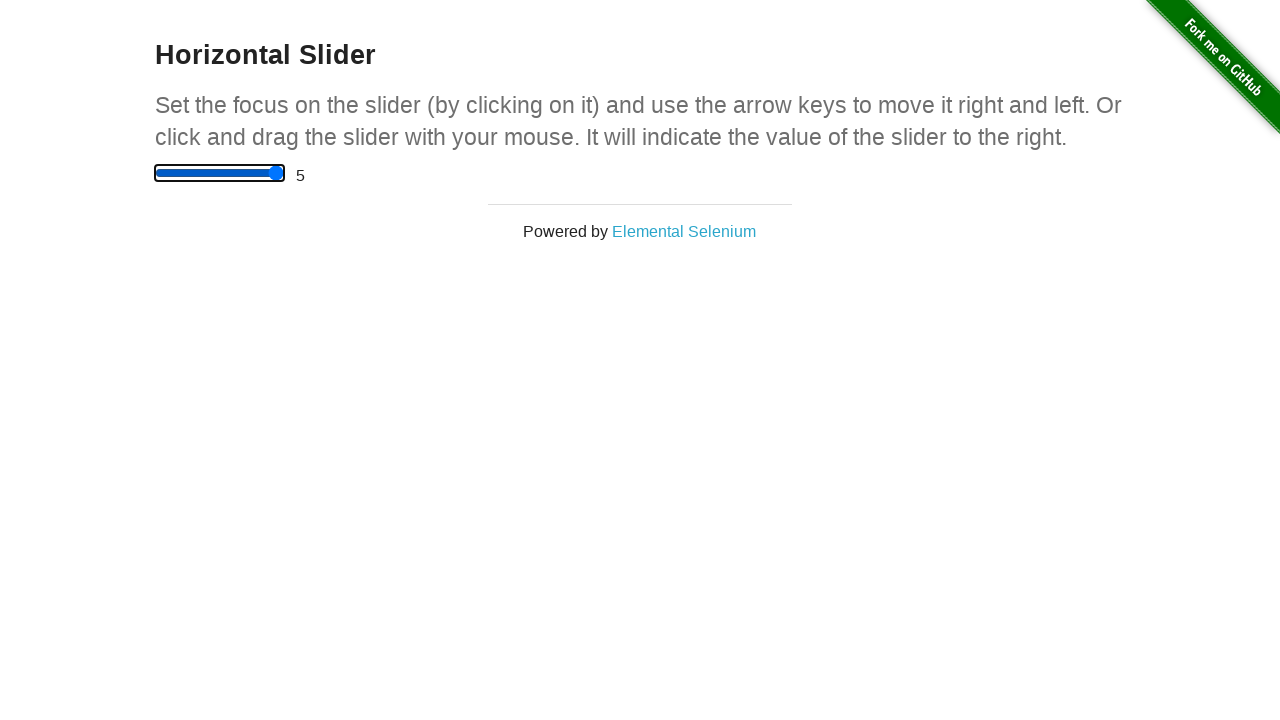

Pressed Home key to move slider back to start position
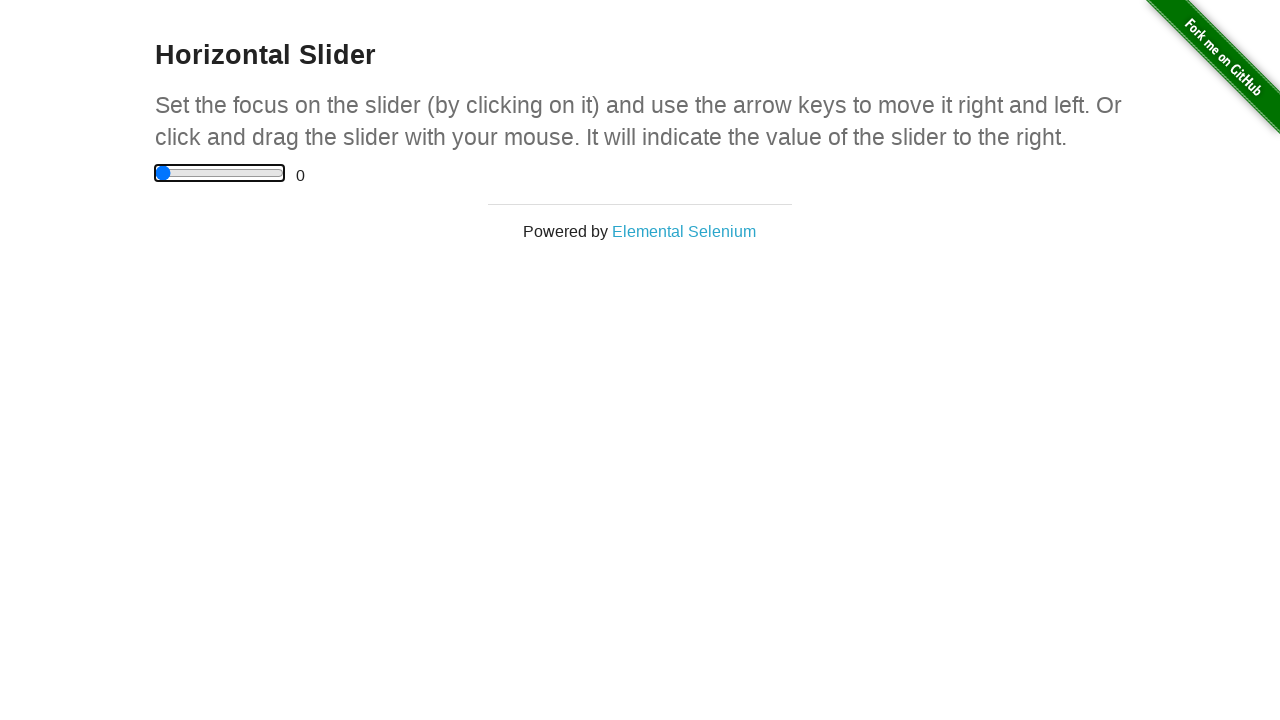

Pressed ArrowRight to move slider to position between start and middle
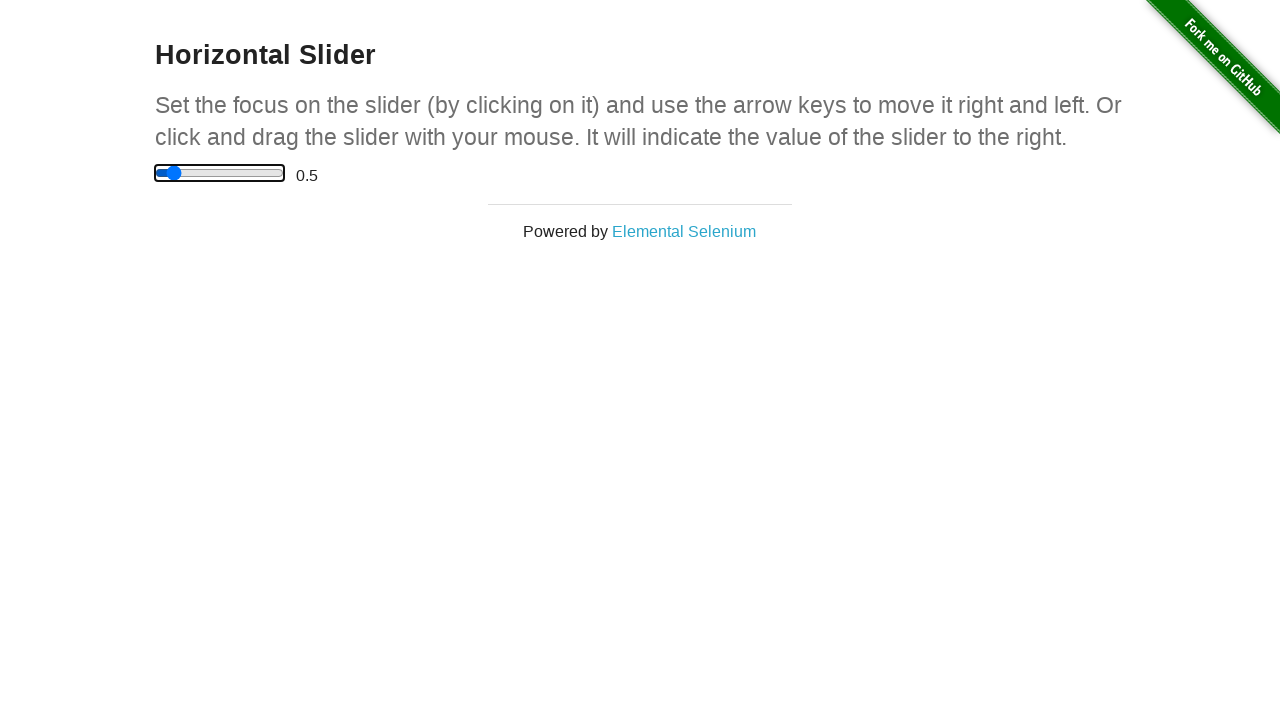

Pressed ArrowRight to move slider to position between start and middle
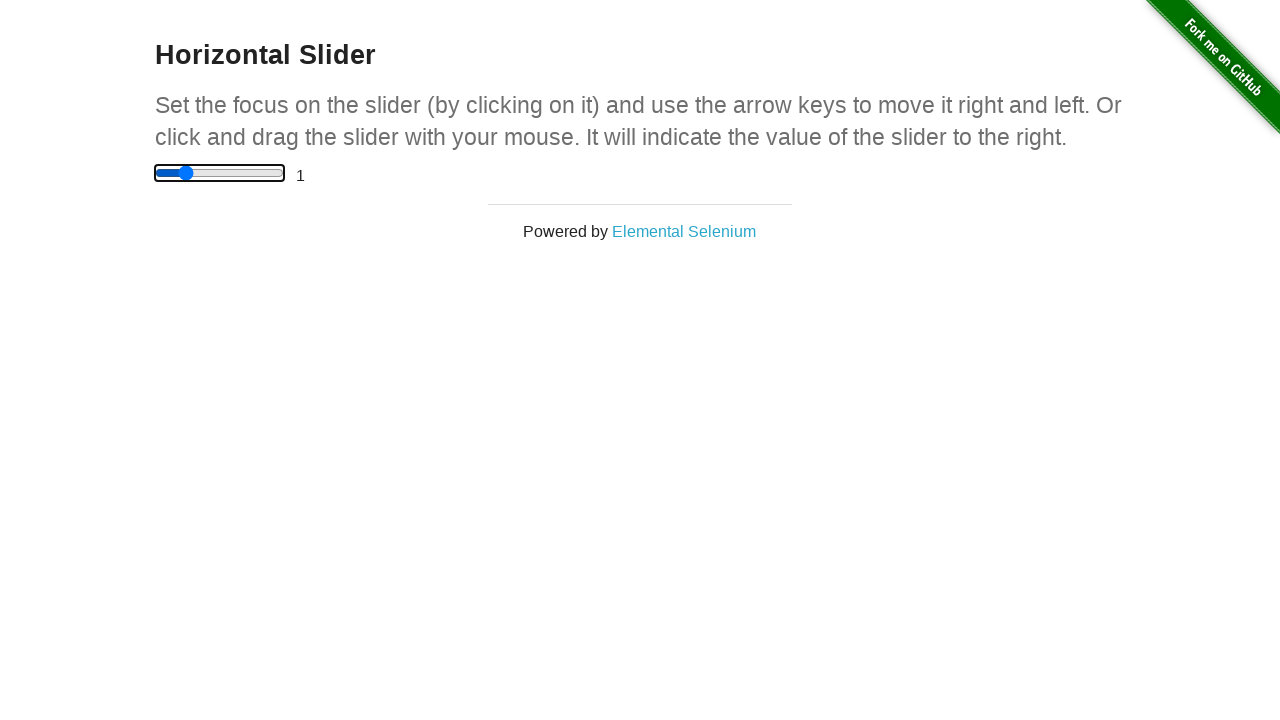

Pressed ArrowRight to move slider to position between start and middle
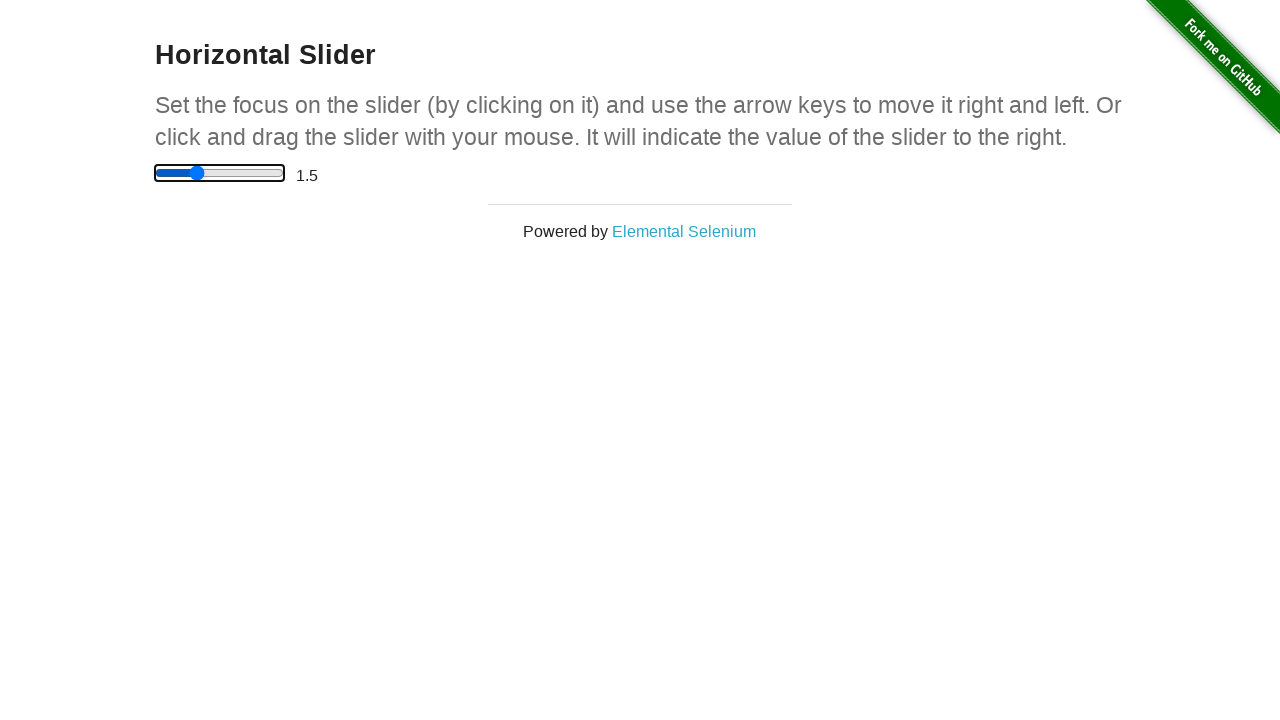

Pressed Home key to move slider back to start position (0)
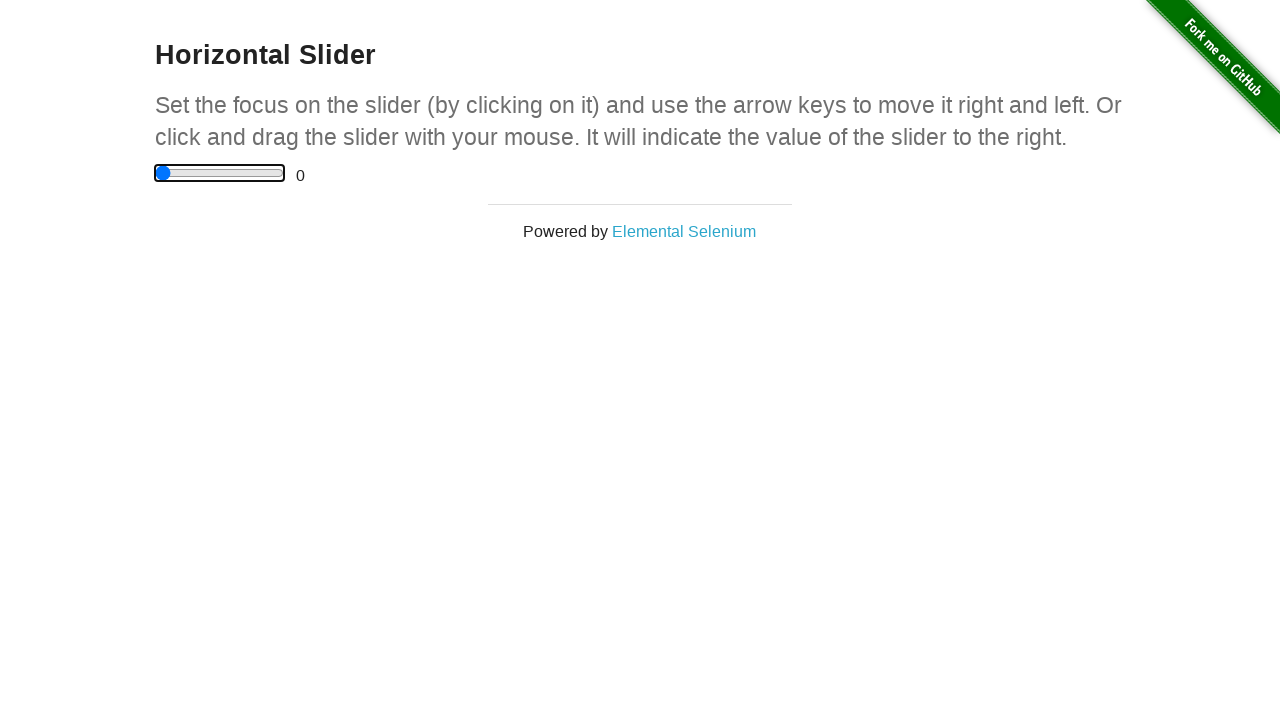

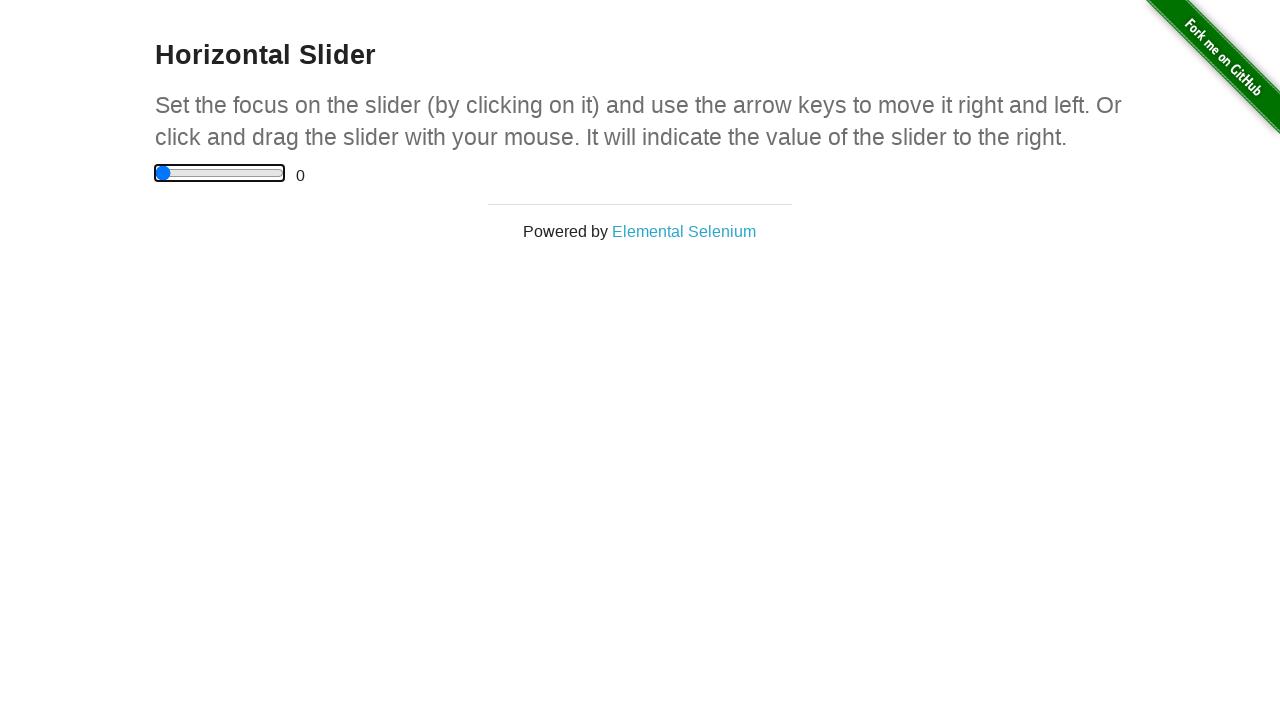